Tests frame switching and dropdown selection functionality by switching to a frame, selecting multiple dropdown options, then switching back to main content

Starting URL: https://www.hyrtutorials.com/p/frames-practice.html

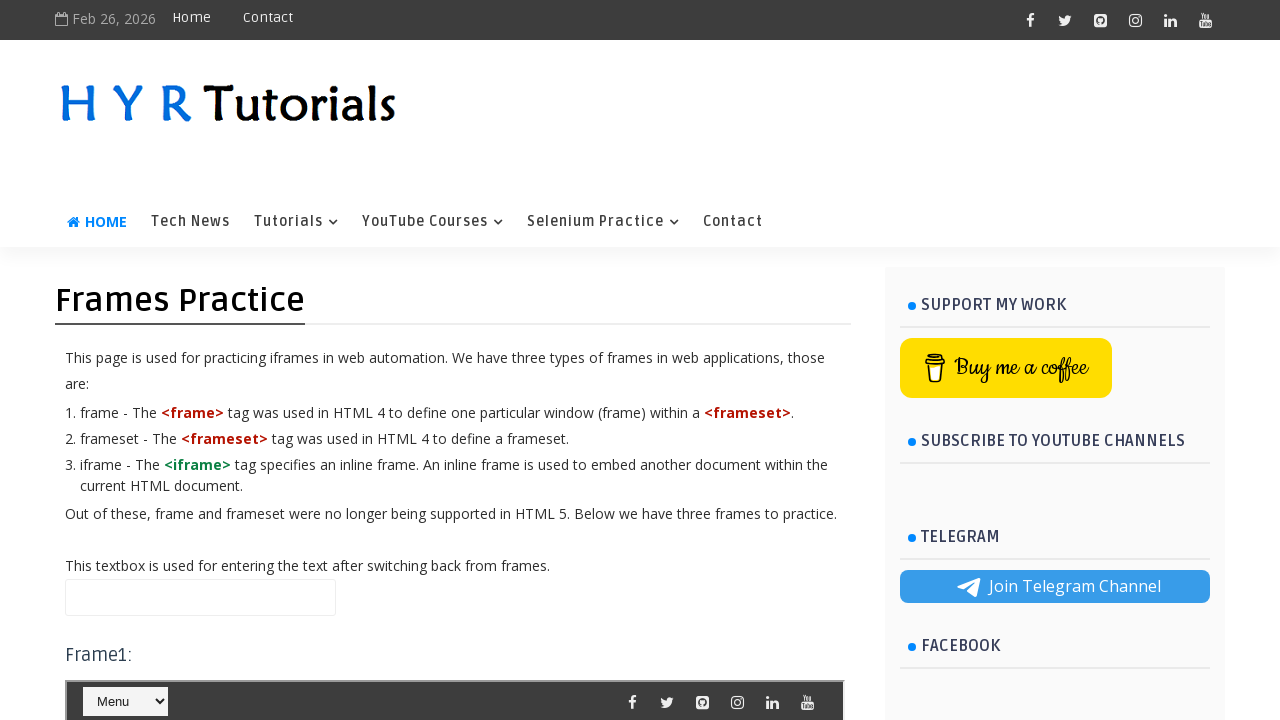

Switched to frame 'frm1'
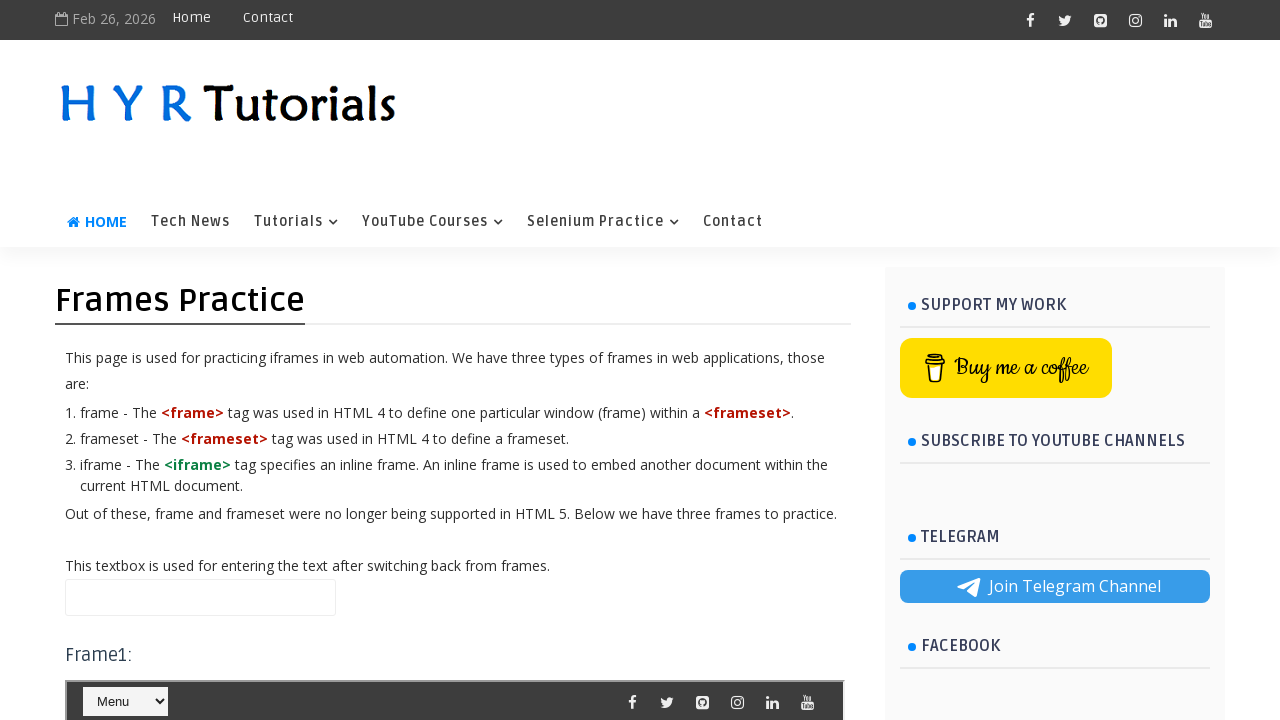

Located dropdown element with id 'course' in frame
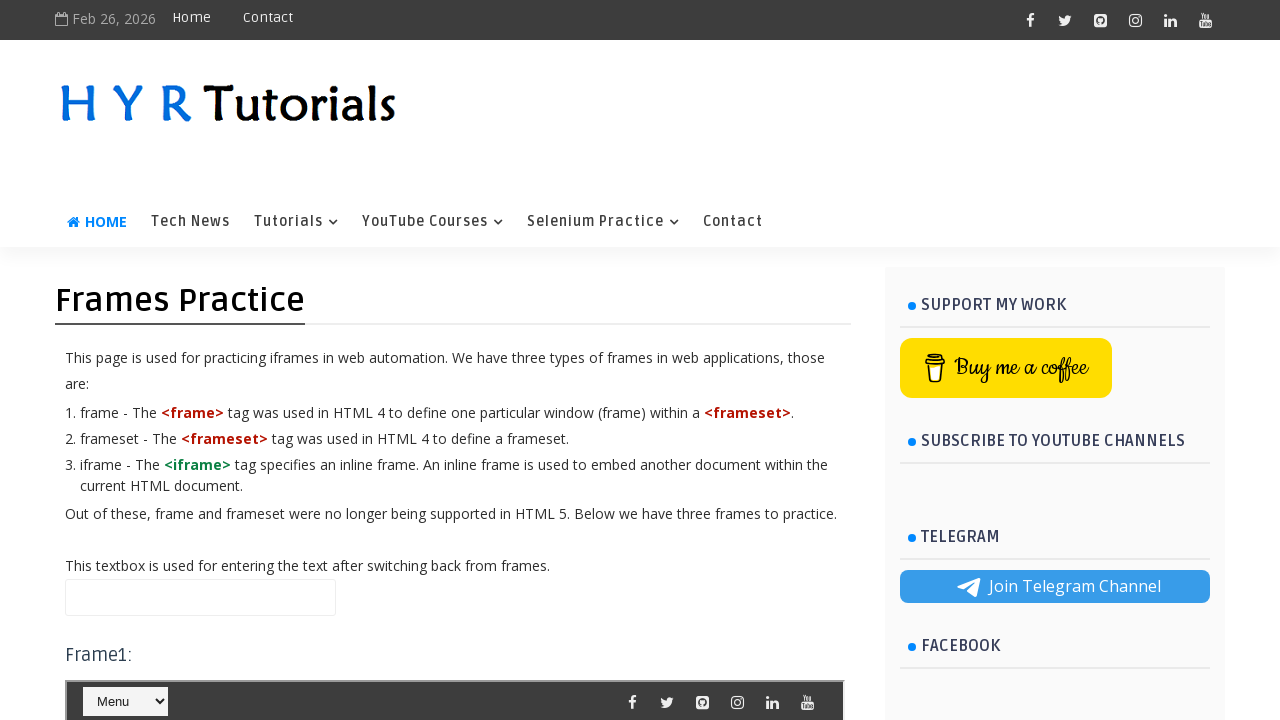

Selected dropdown option by index 1 on select#course
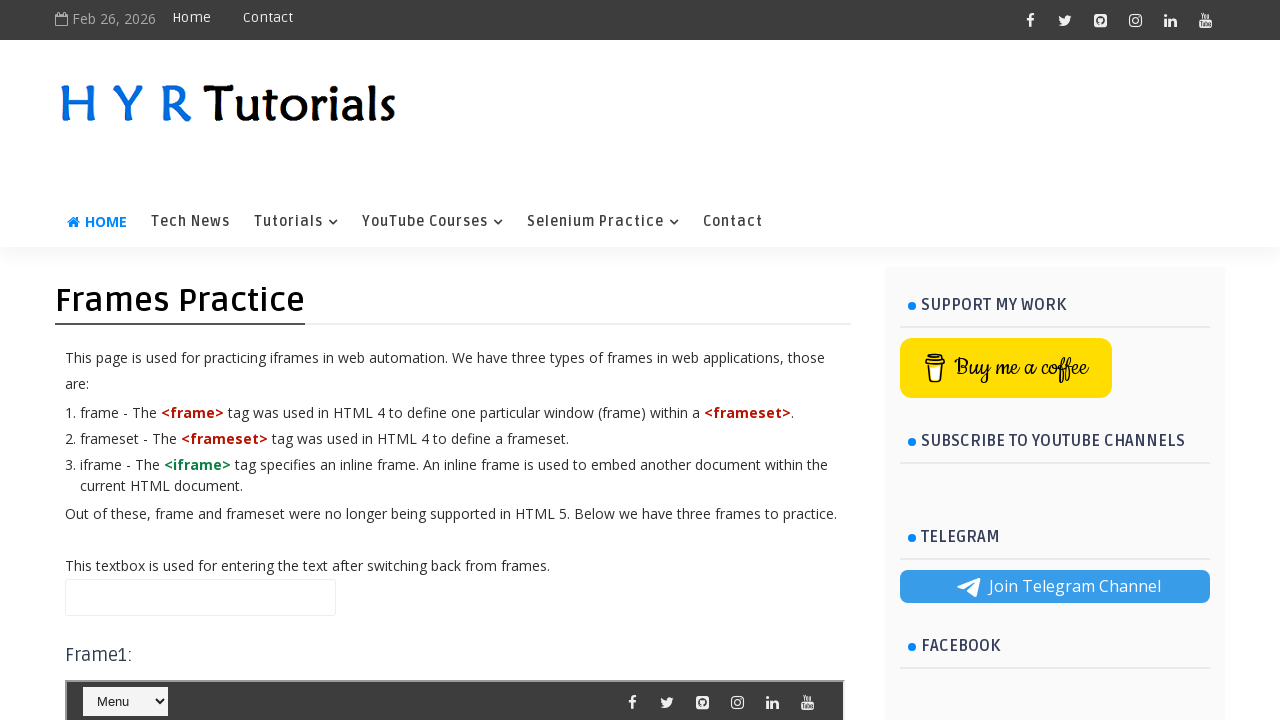

Selected dropdown option with label 'Python' on select#course
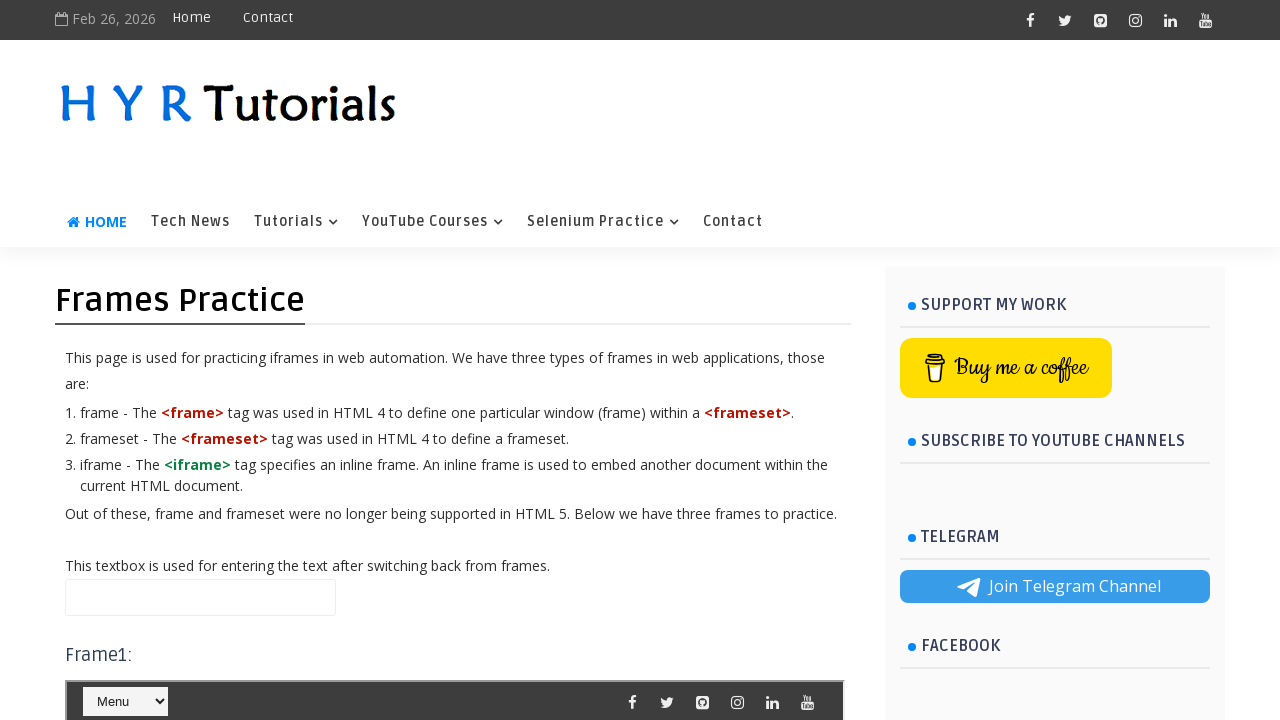

Selected dropdown option with value 'net' on select#course
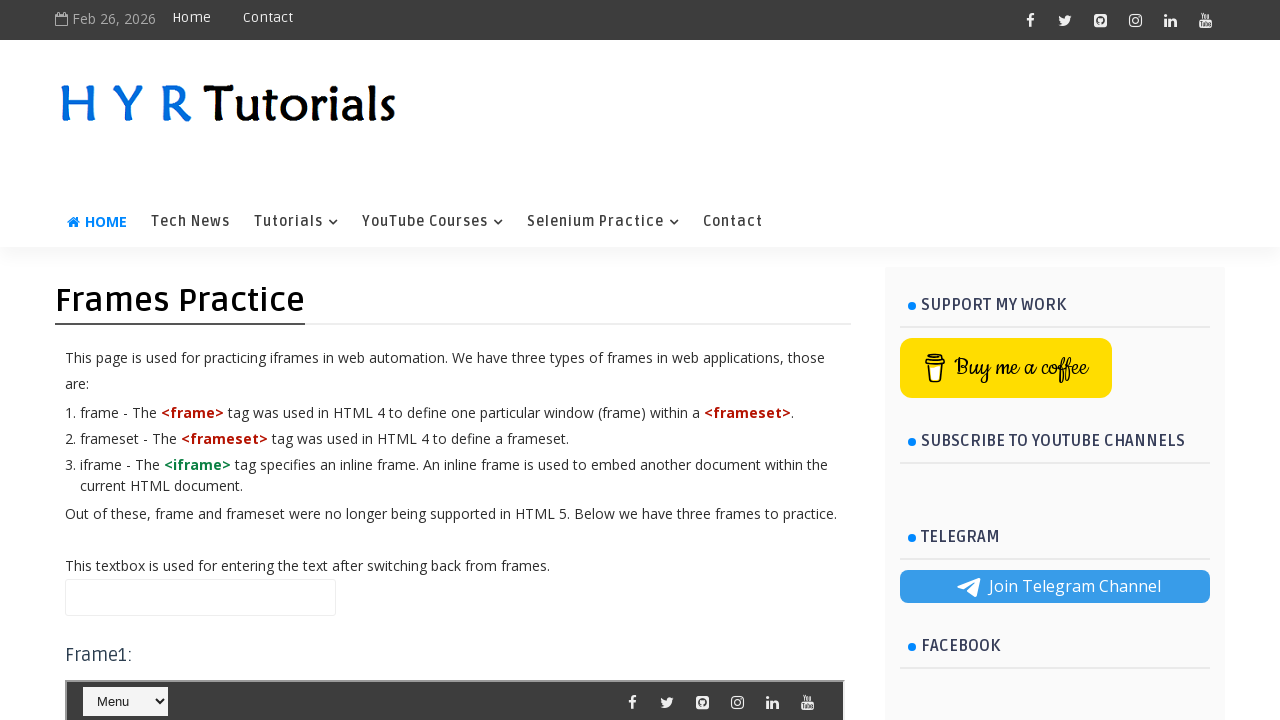

Filled main content text box with 'Success' on input.frmTextBox
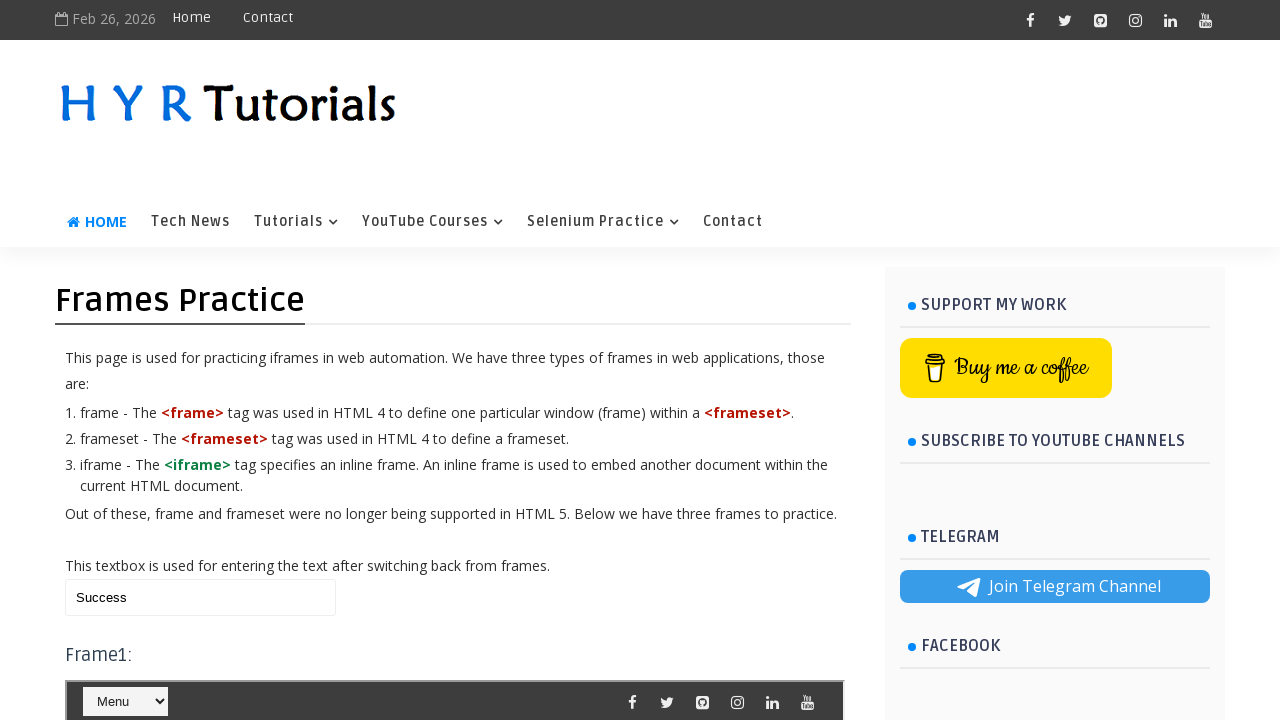

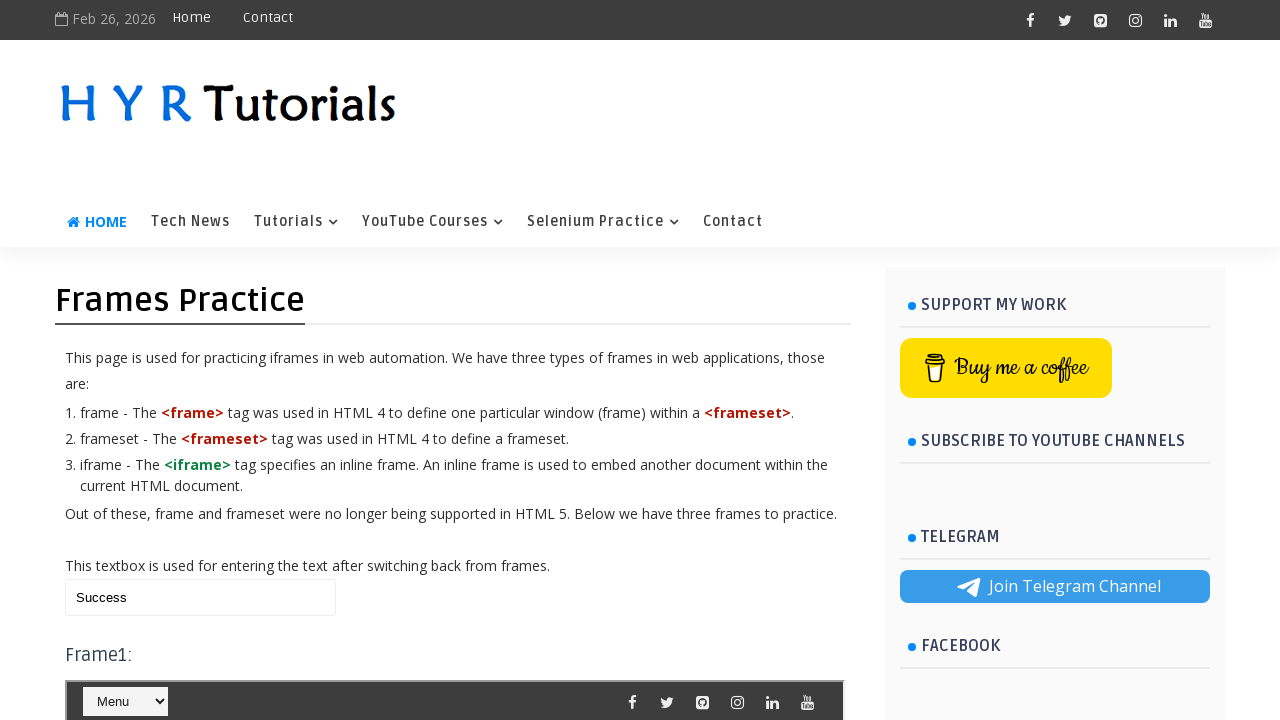